Tests navigation on the Greens Tech Selenium course content page by clicking on the home tab and attempting to locate a paragraph that starts with "Vel Murugan".

Starting URL: http://greenstech.in/selenium-course-content.html

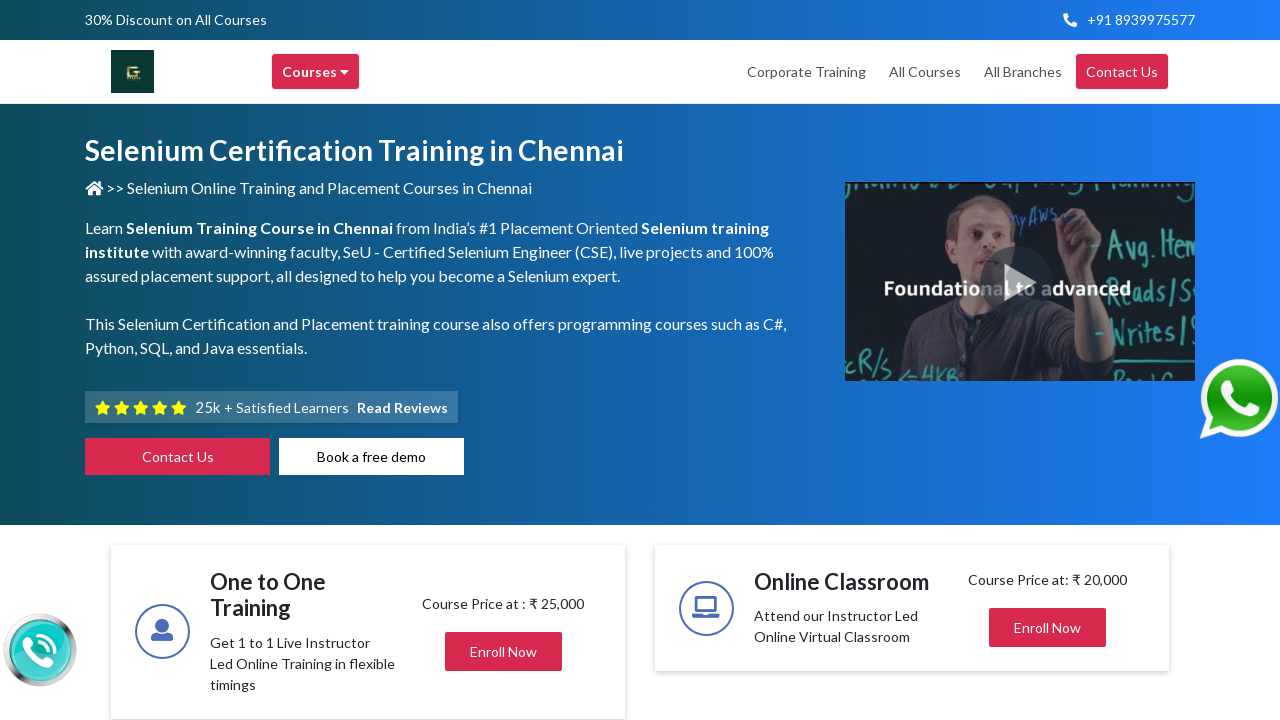

Clicked on the home tab at (190, 361) on #home-tab
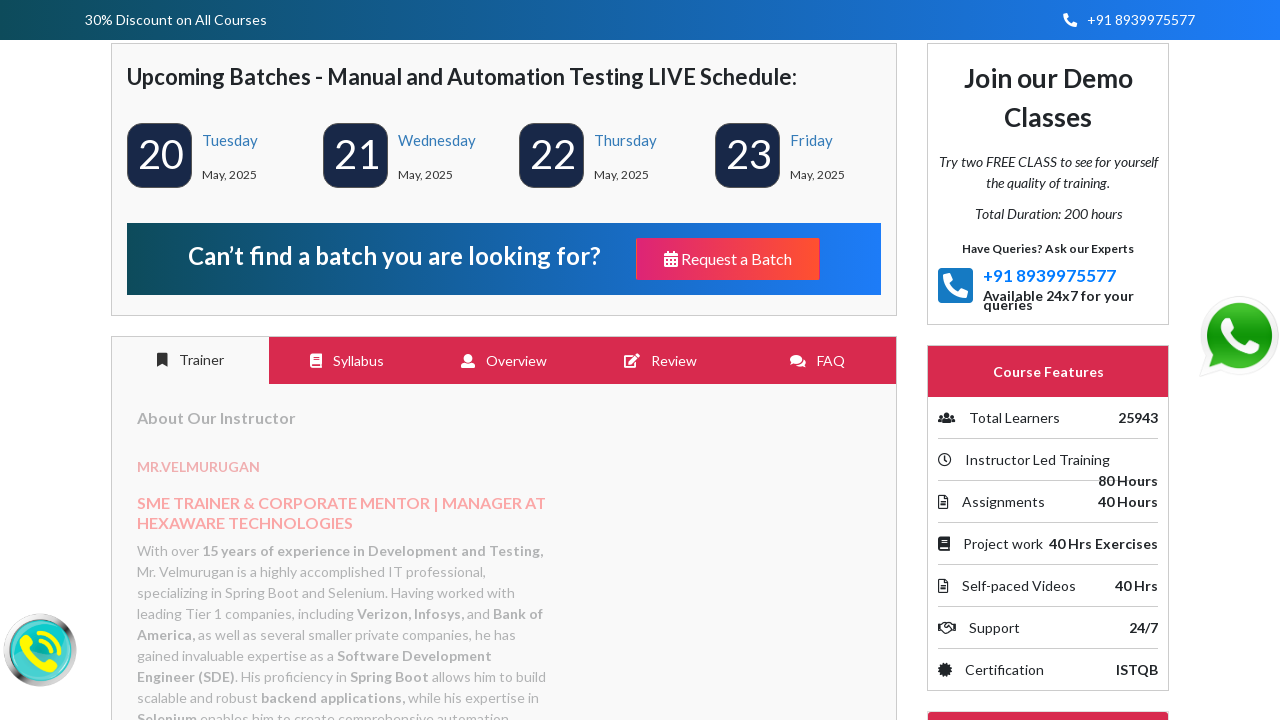

Waited for paragraph elements to load
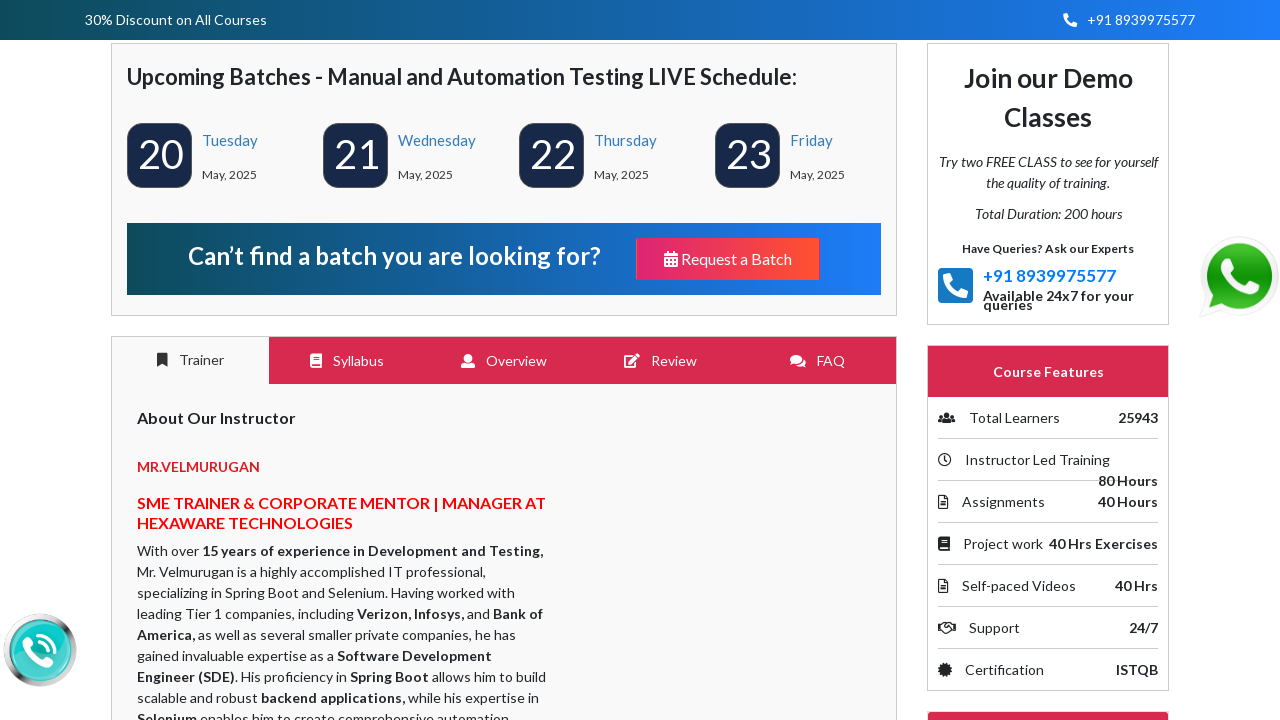

Located paragraph containing 'Vel Murugan' text
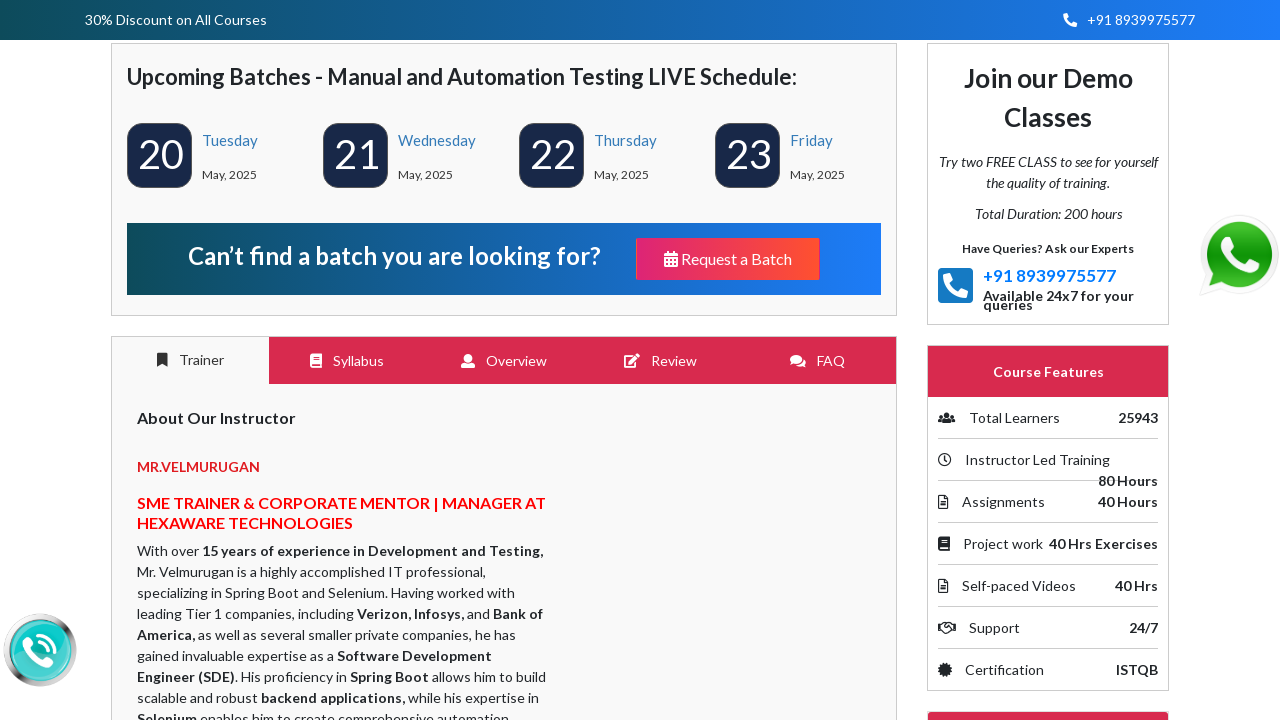

Extracted and printed paragraph text content
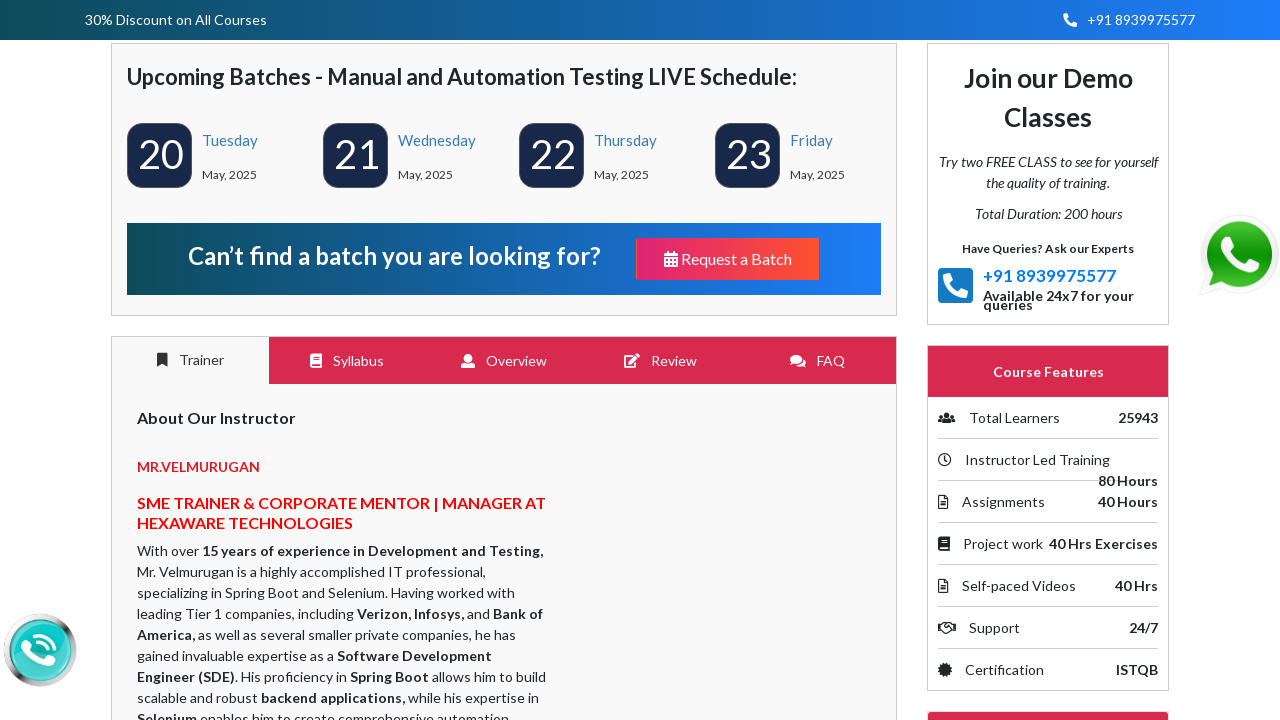

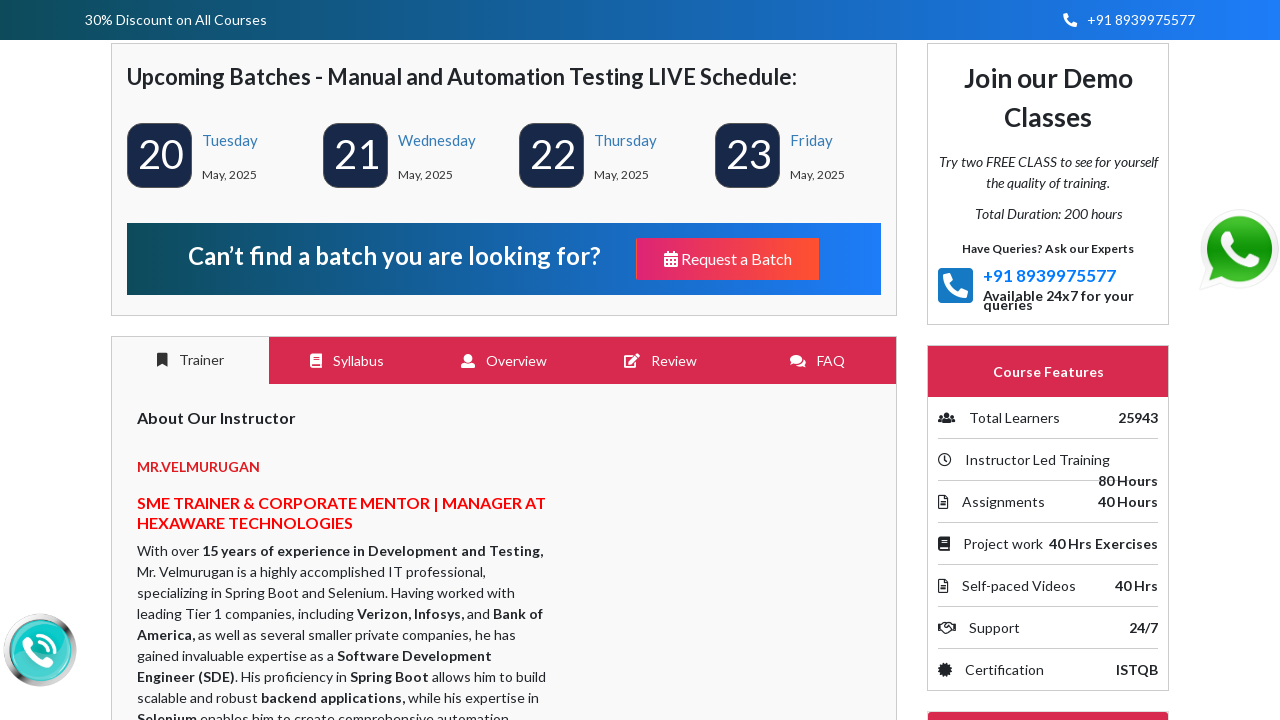